Navigates to the WHO ICD-10 classification browser and expands multiple tree menu items to reveal the hierarchical structure of medical codes.

Starting URL: https://icd.who.int/browse10/2016/en

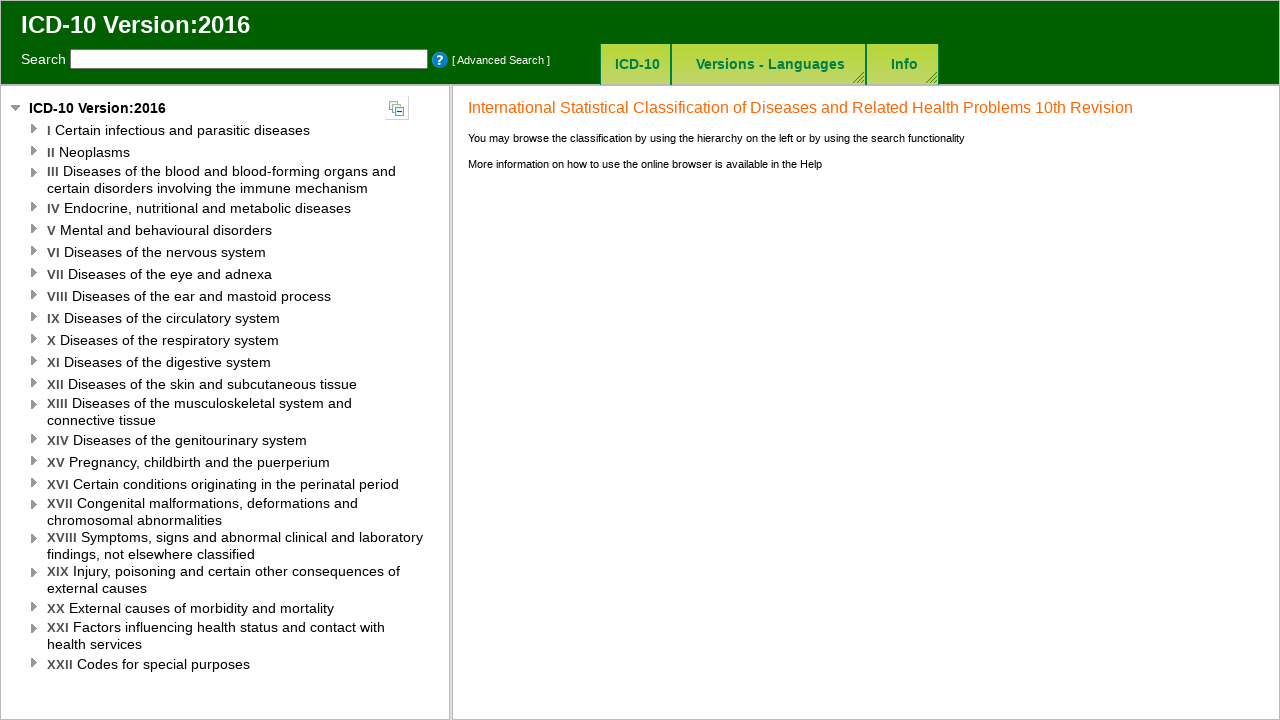

Waited for page to load with networkidle state
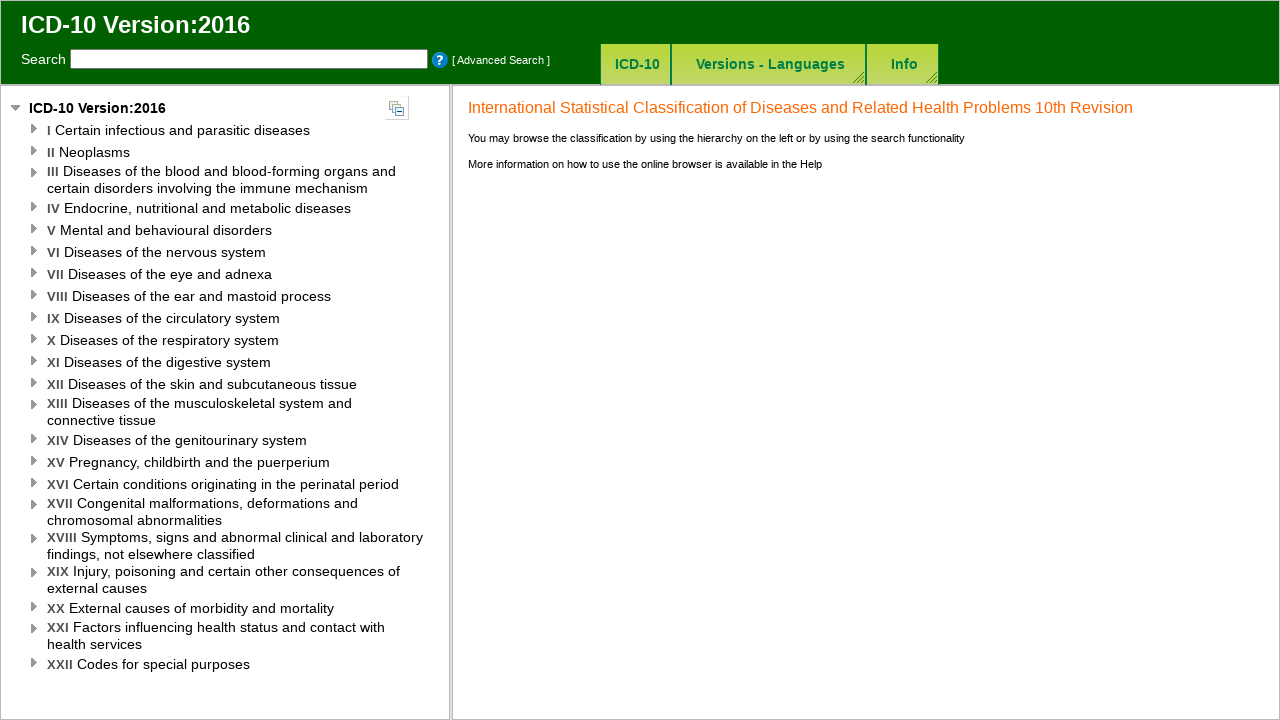

Clicked tree menu item 2 to expand at (38, 129) on xpath=//*[@id="ygtvt2"]/a
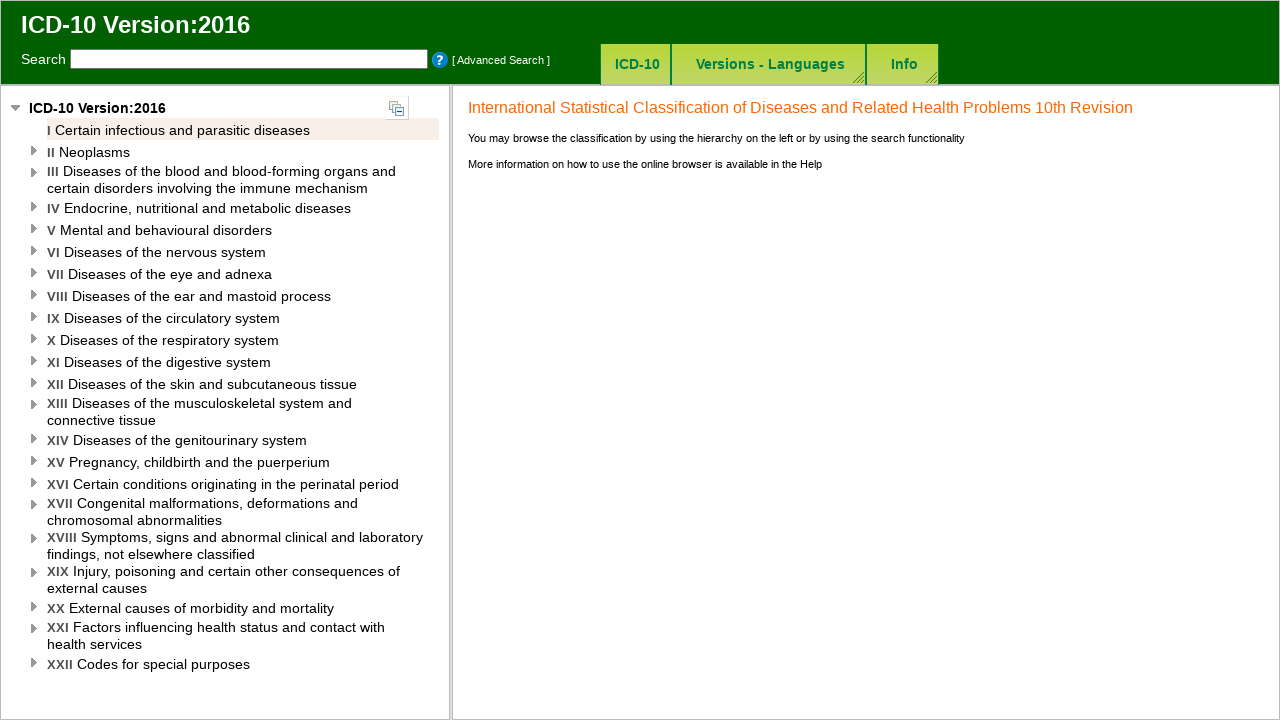

Waited for tree menu item 2 to expand
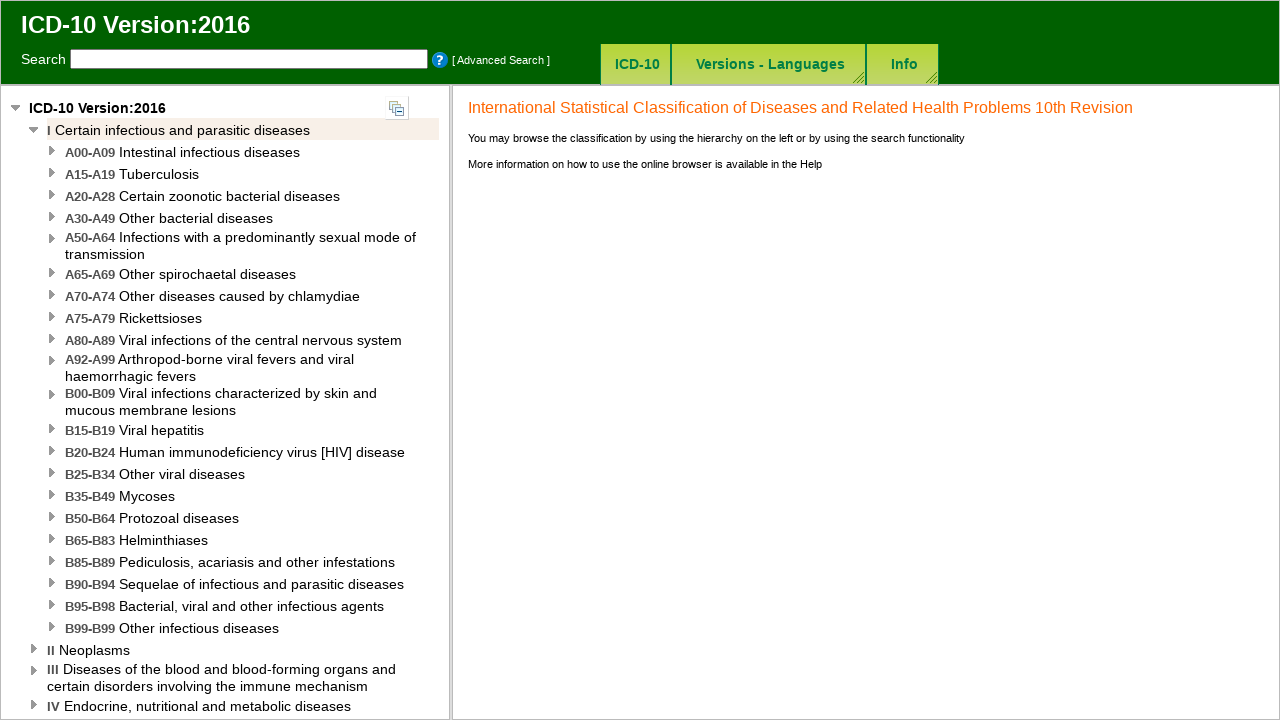

Clicked tree menu item 3 to expand at (38, 649) on xpath=//*[@id="ygtvt3"]/a
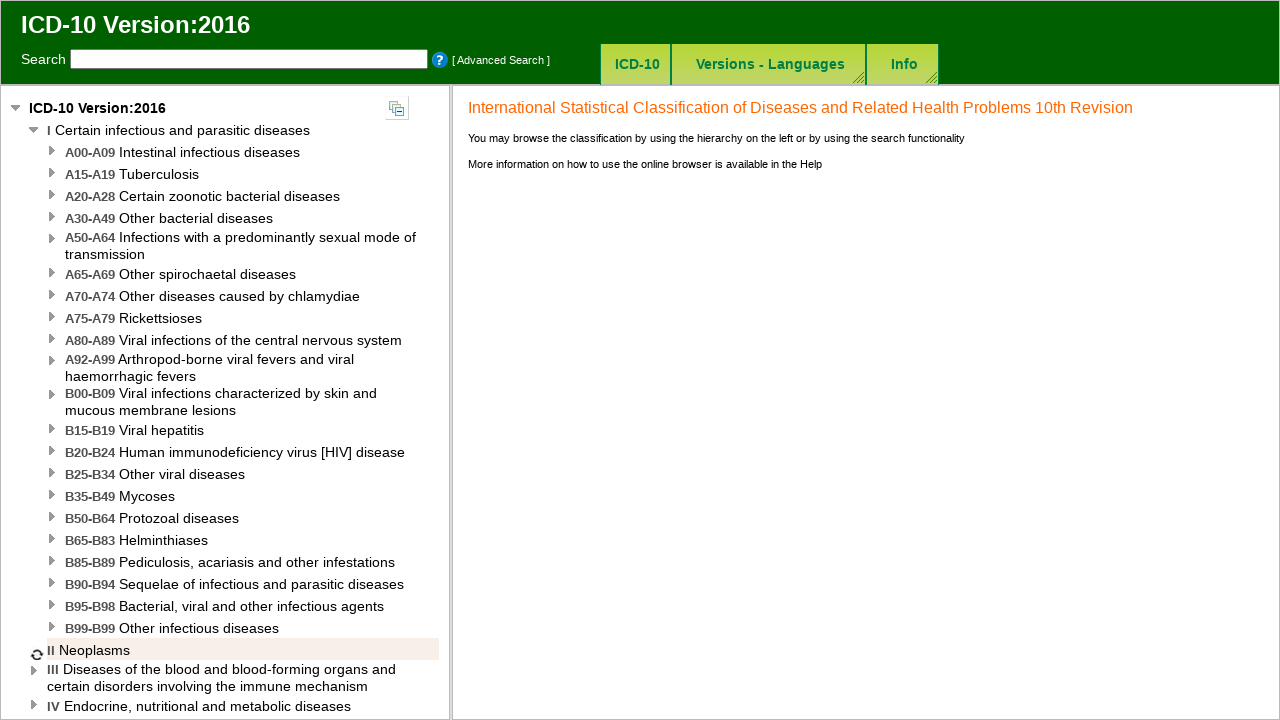

Waited for tree menu item 3 to expand
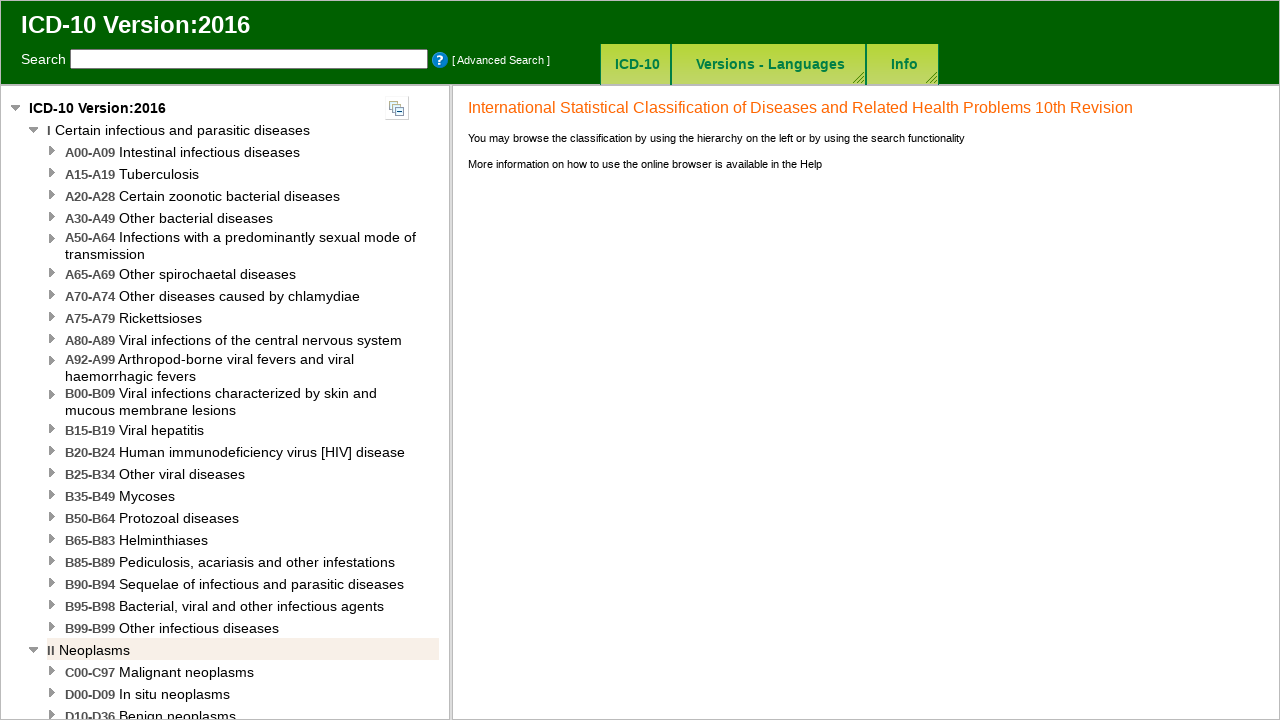

Clicked tree menu item 4 to expand at (38, 402) on xpath=//*[@id="ygtvt4"]/a
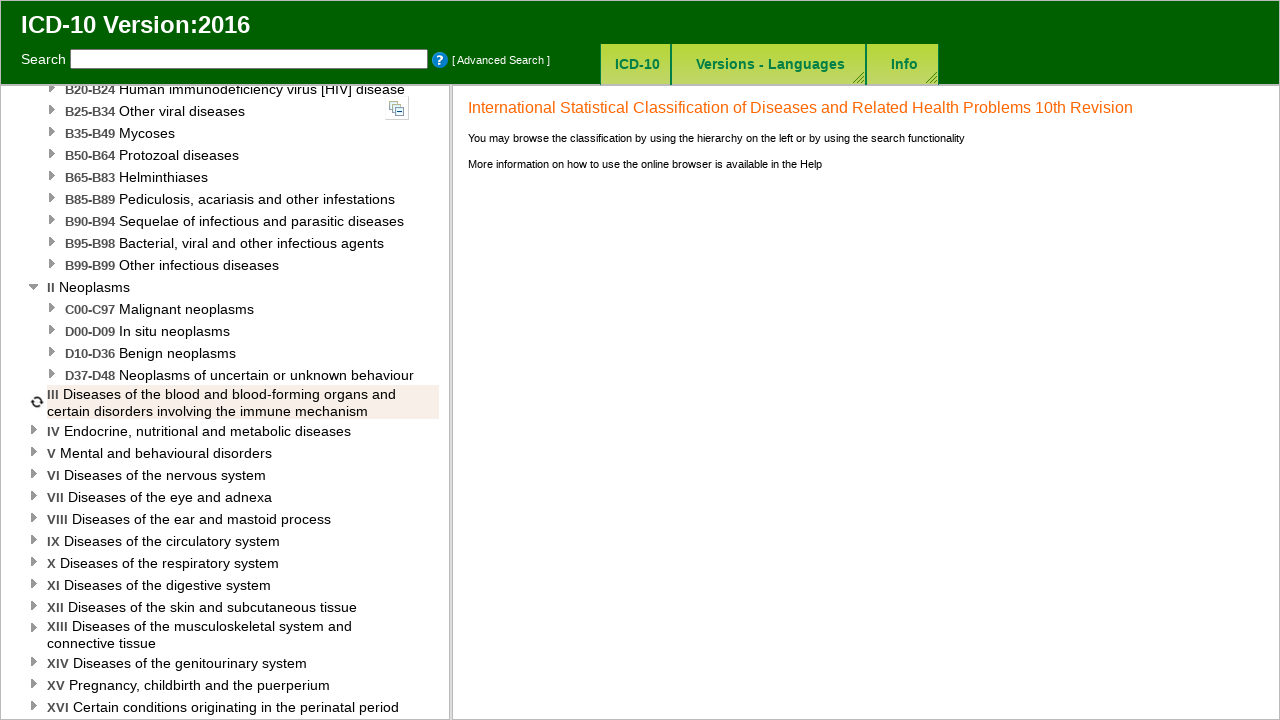

Waited for tree menu item 4 to expand
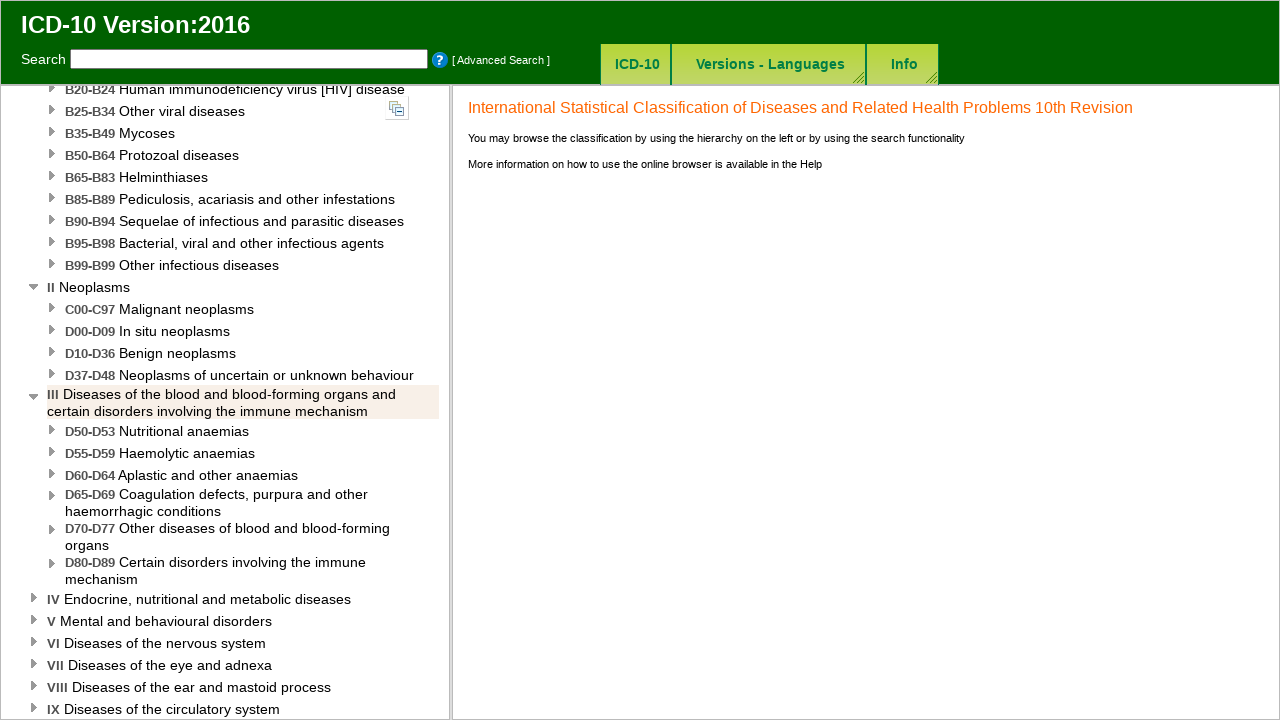

Clicked tree menu item 5 to expand at (38, 598) on xpath=//*[@id="ygtvt5"]/a
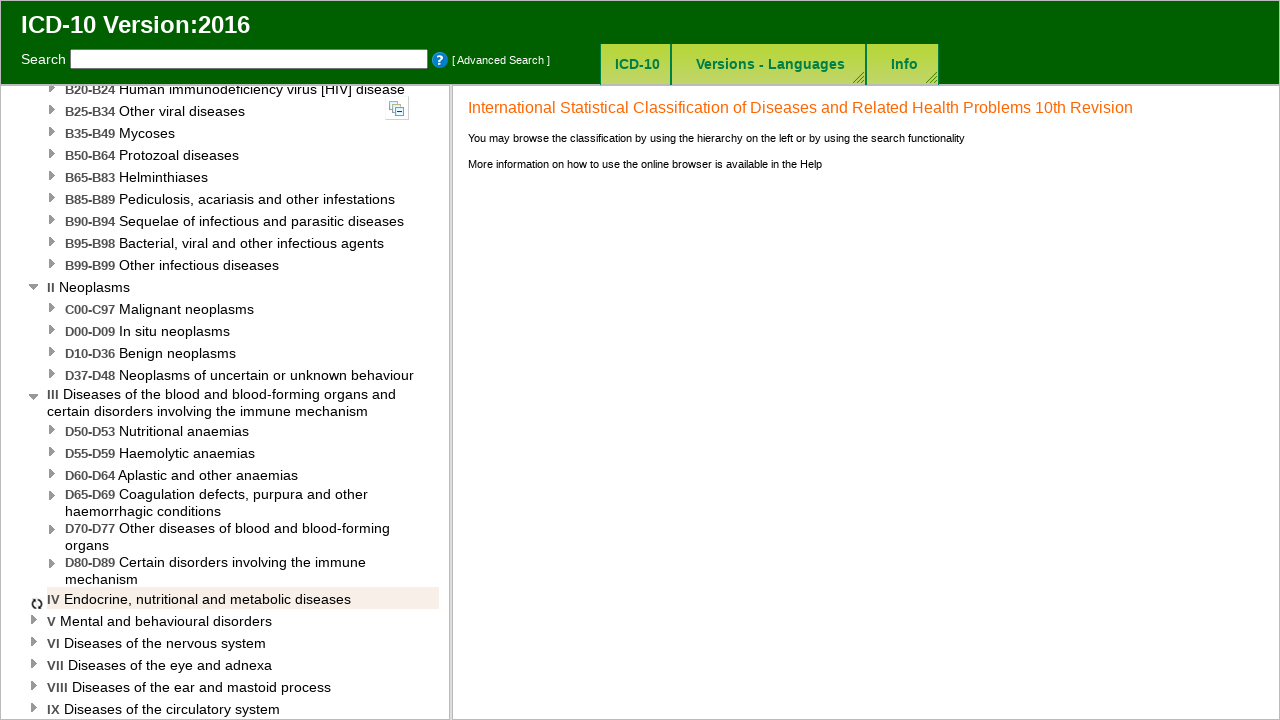

Waited for tree menu item 5 to expand
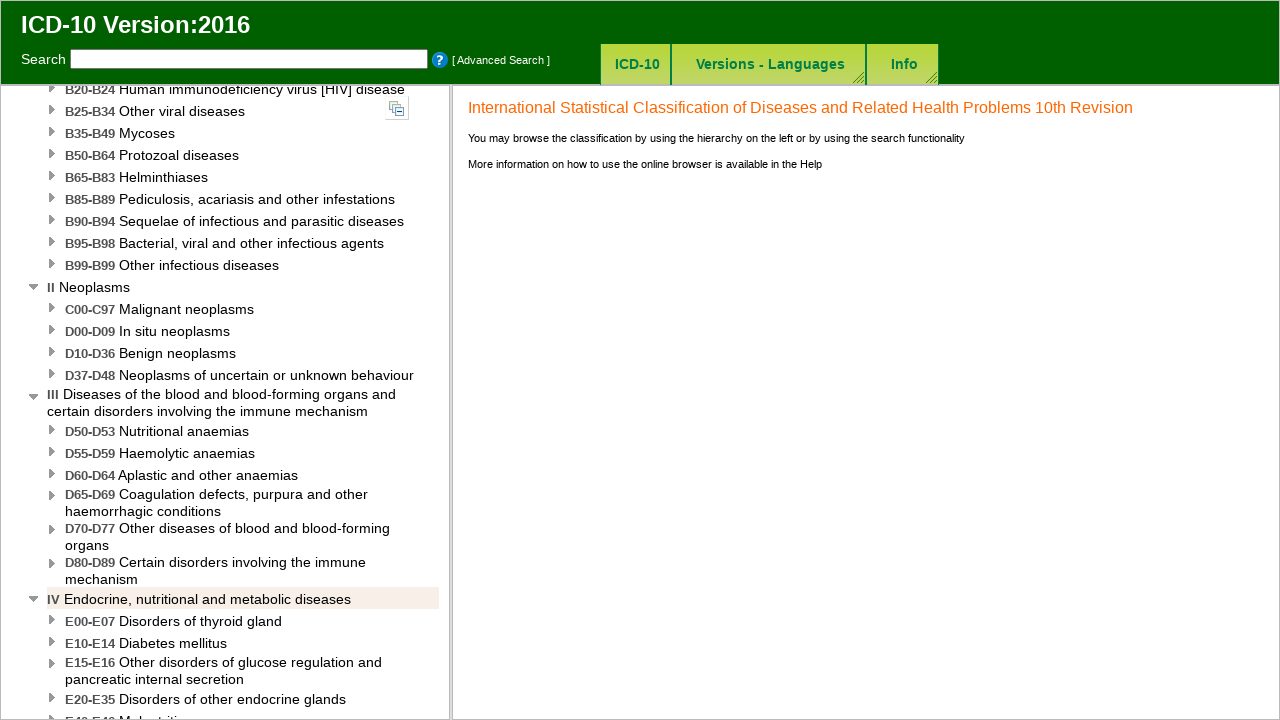

Clicked tree menu item 6 to expand at (38, 402) on xpath=//*[@id="ygtvt6"]/a
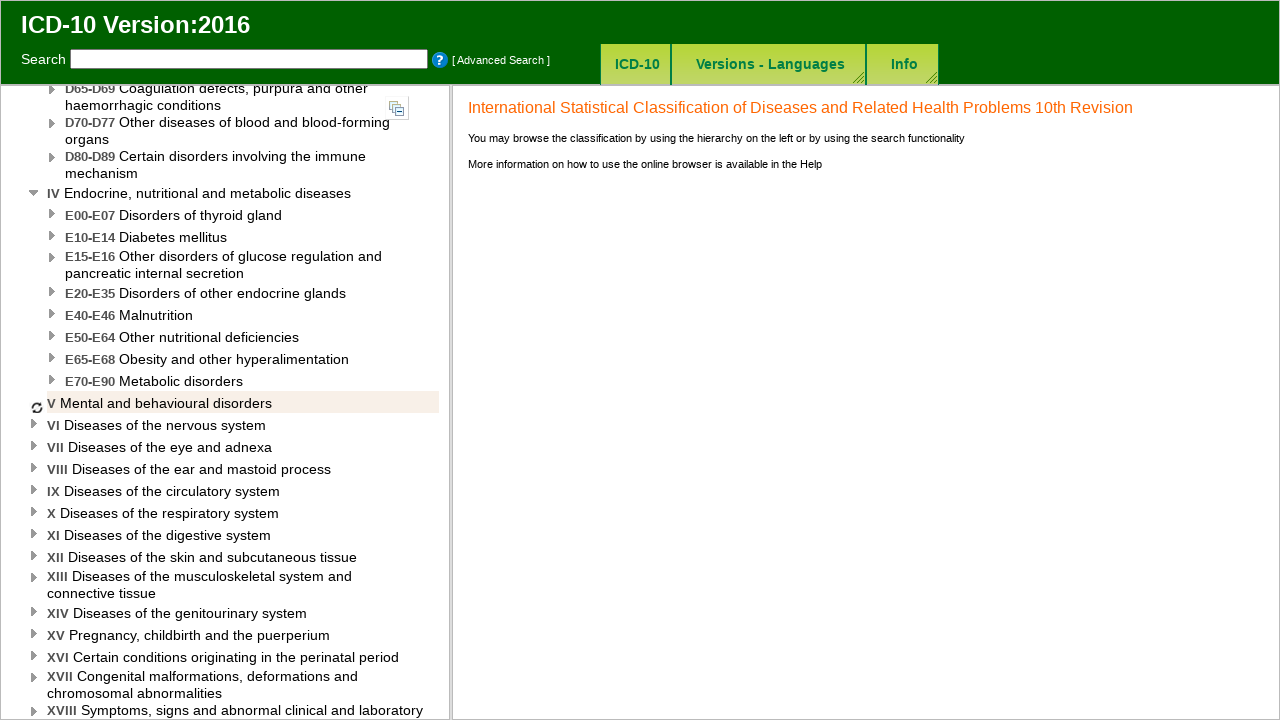

Waited for tree menu item 6 to expand
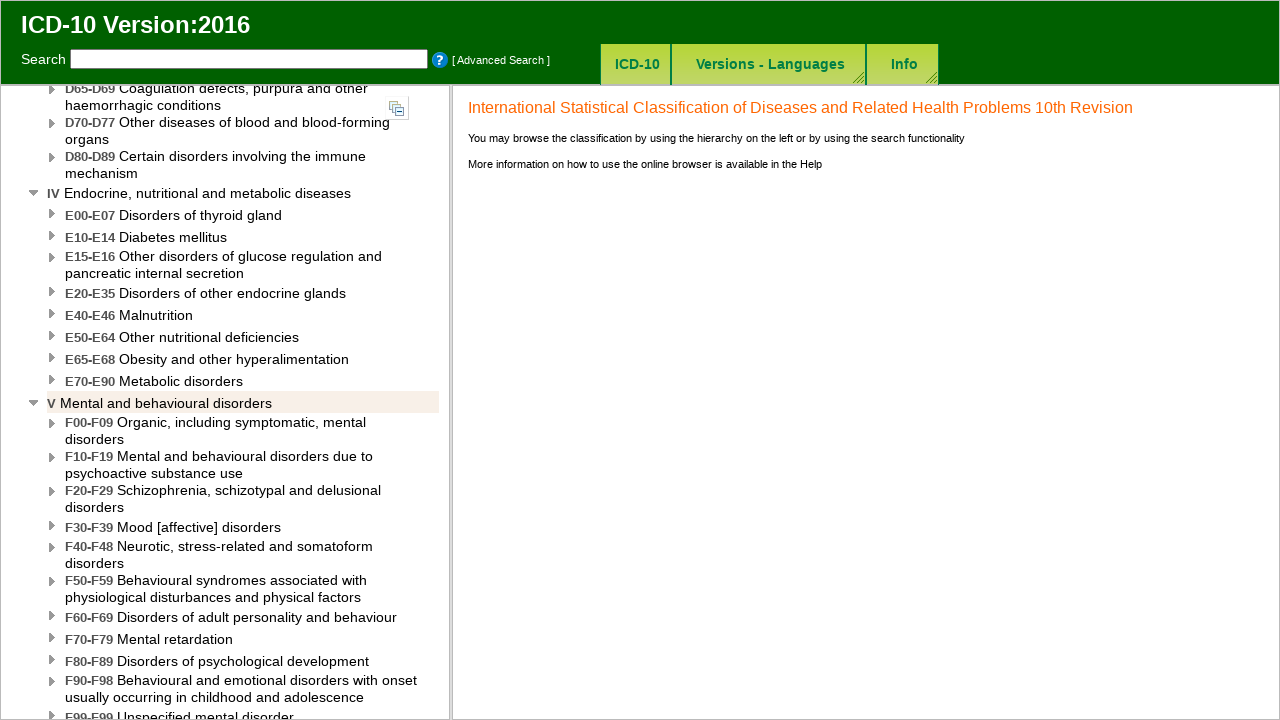

Clicked tree menu item 7 to expand at (38, 402) on xpath=//*[@id="ygtvt7"]/a
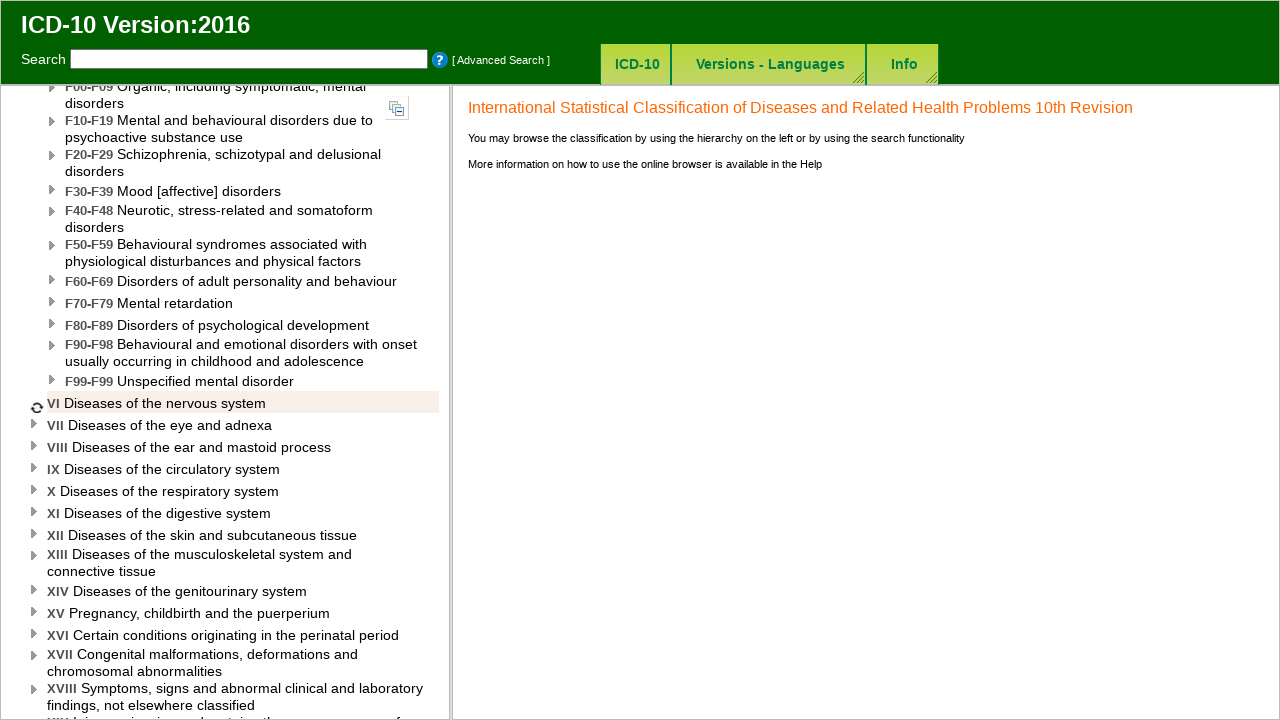

Waited for tree menu item 7 to expand
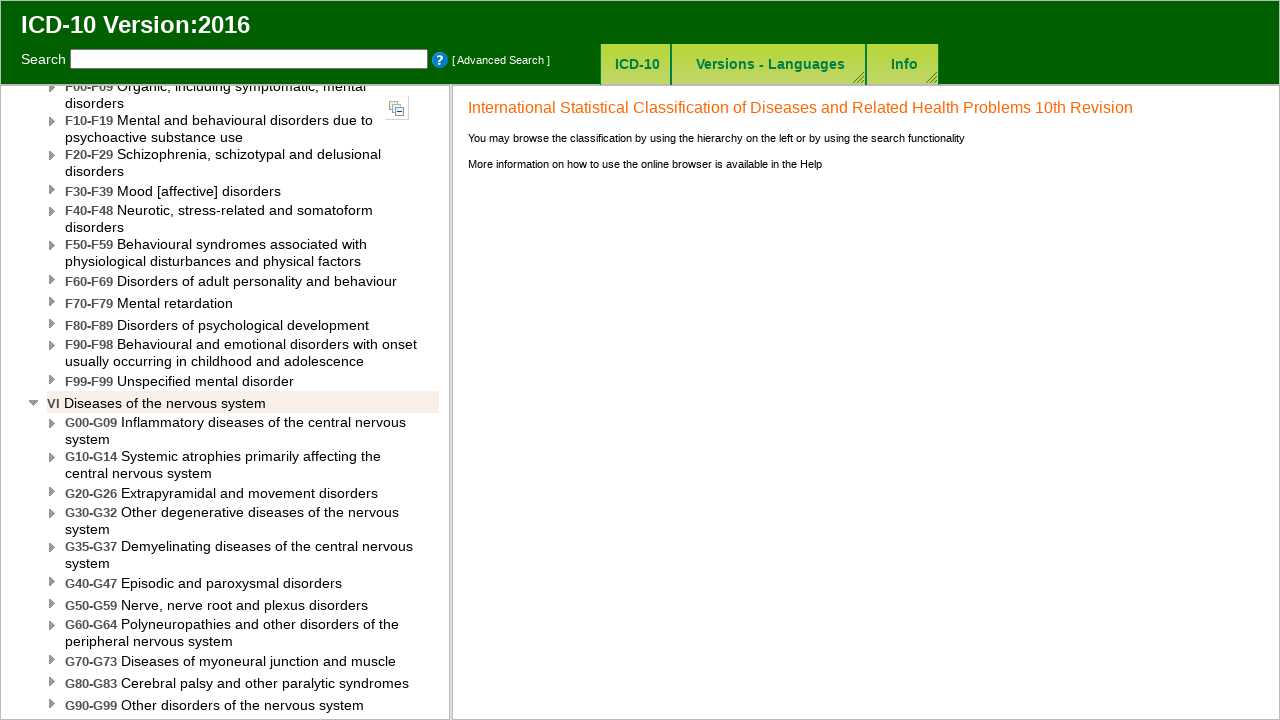

Clicked tree menu item 8 to expand at (38, 708) on xpath=//*[@id="ygtvt8"]/a
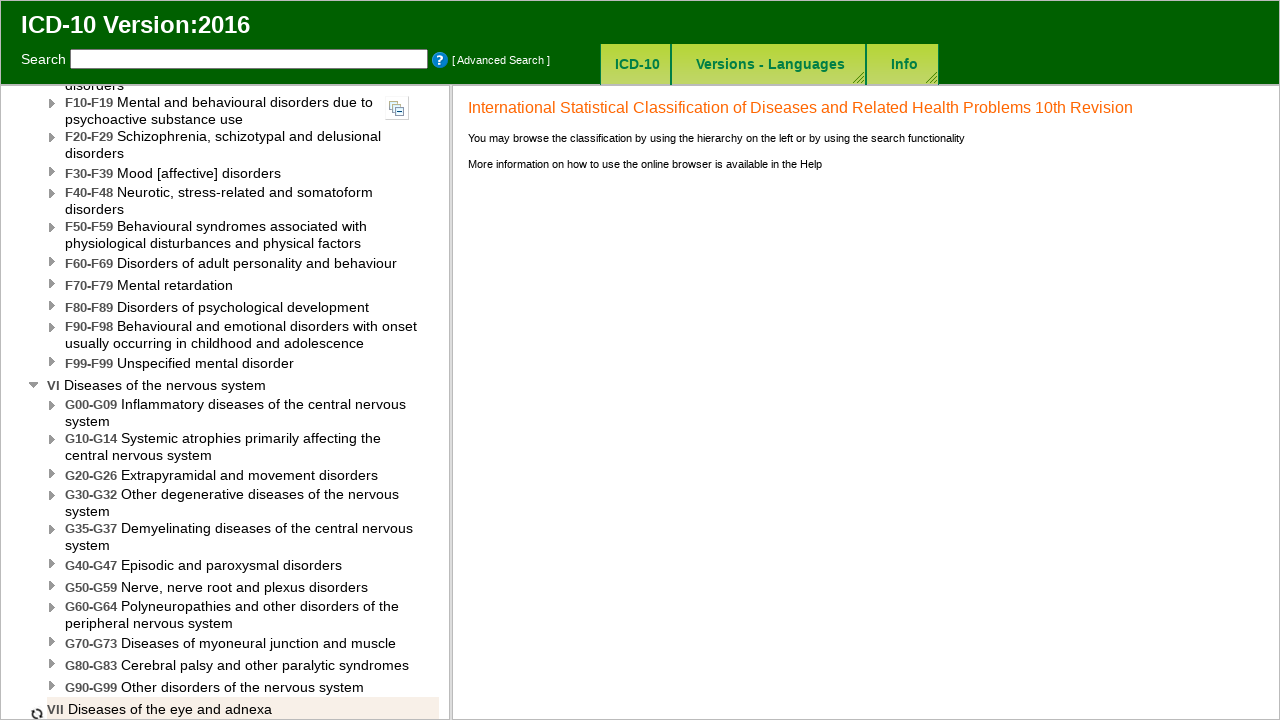

Waited for tree menu item 8 to expand
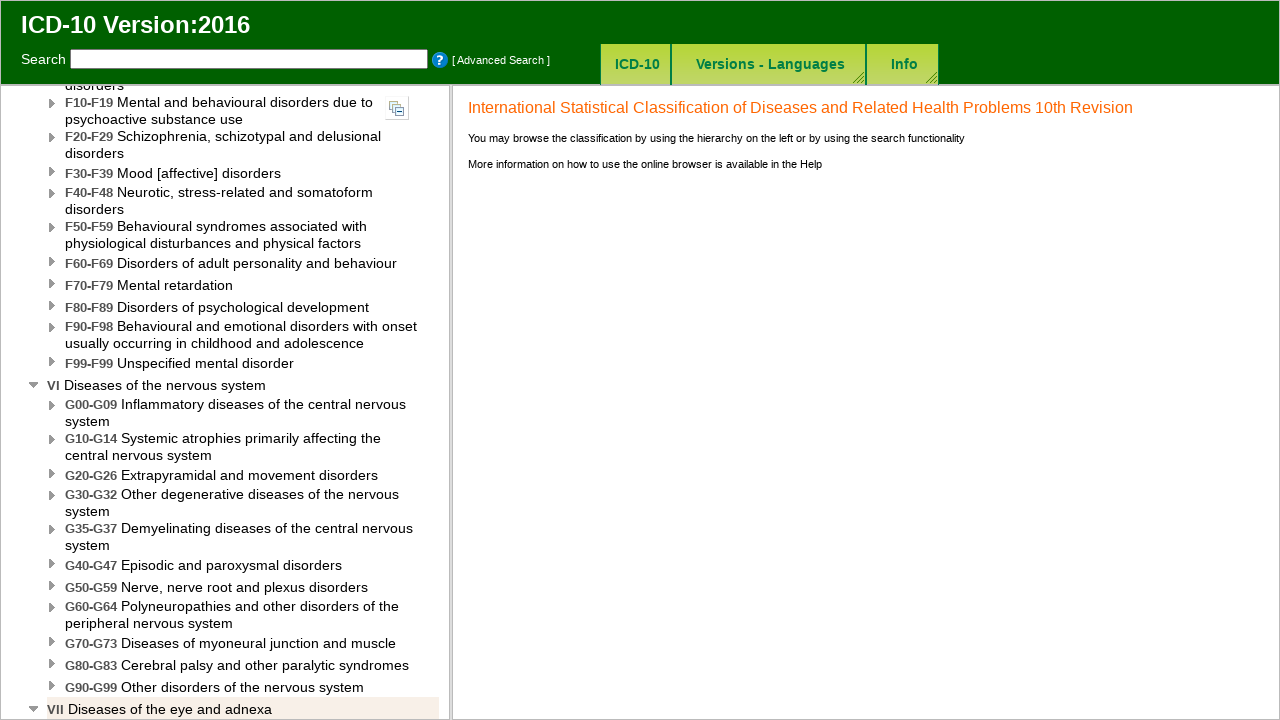

Clicked tree menu item 9 to expand at (38, 402) on xpath=//*[@id="ygtvt9"]/a
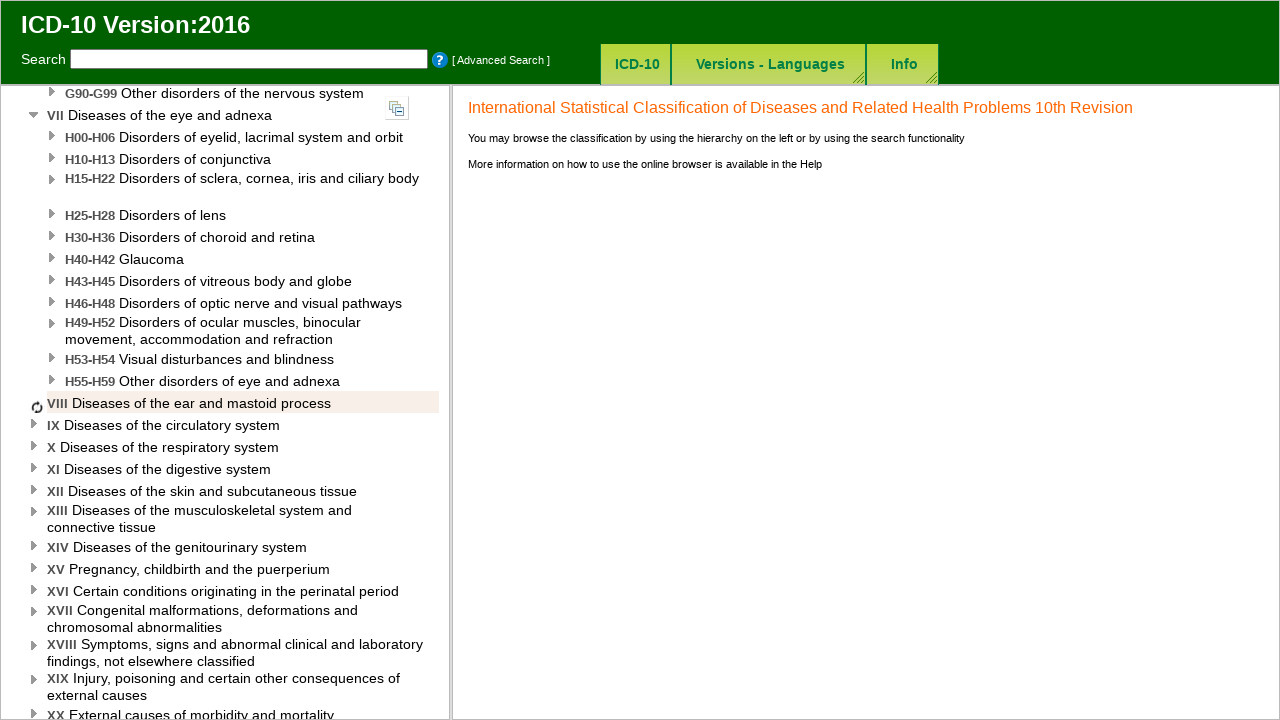

Waited for tree menu item 9 to expand
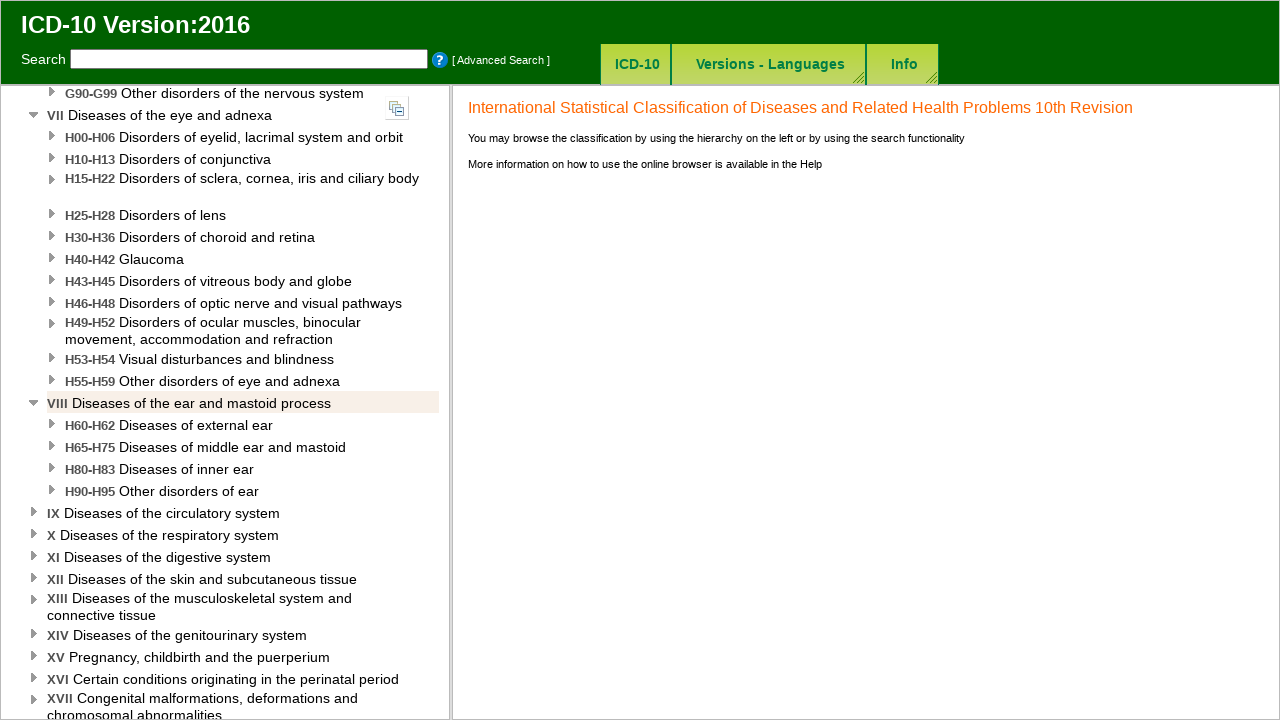

Clicked tree menu item 10 to expand at (38, 512) on xpath=//*[@id="ygtvt10"]/a
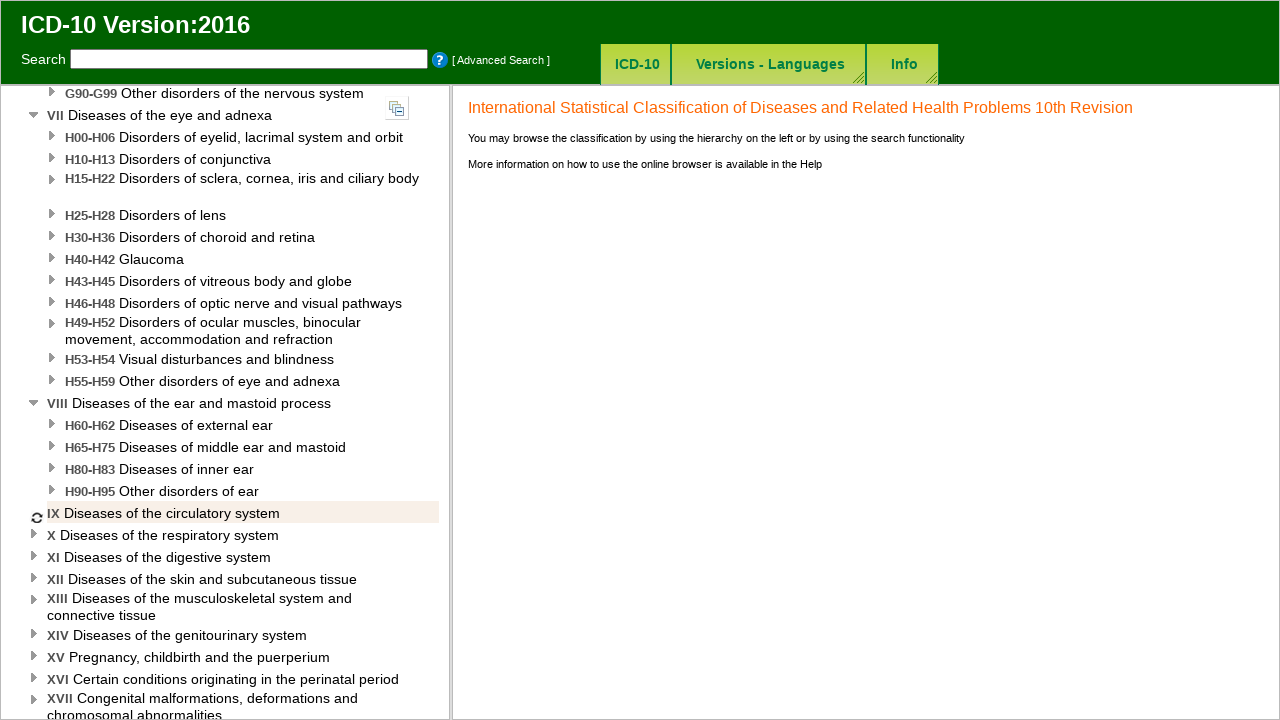

Waited for tree menu item 10 to expand
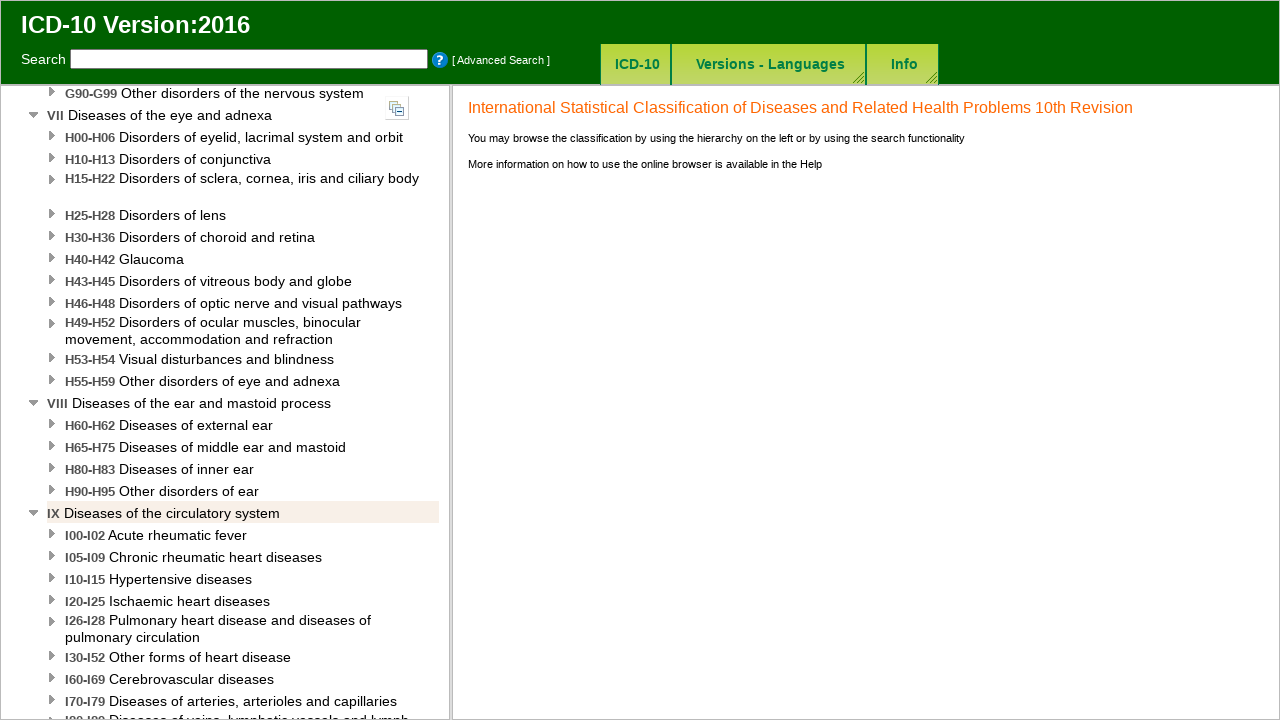

Clicked tree menu item 11 to expand at (38, 402) on xpath=//*[@id="ygtvt11"]/a
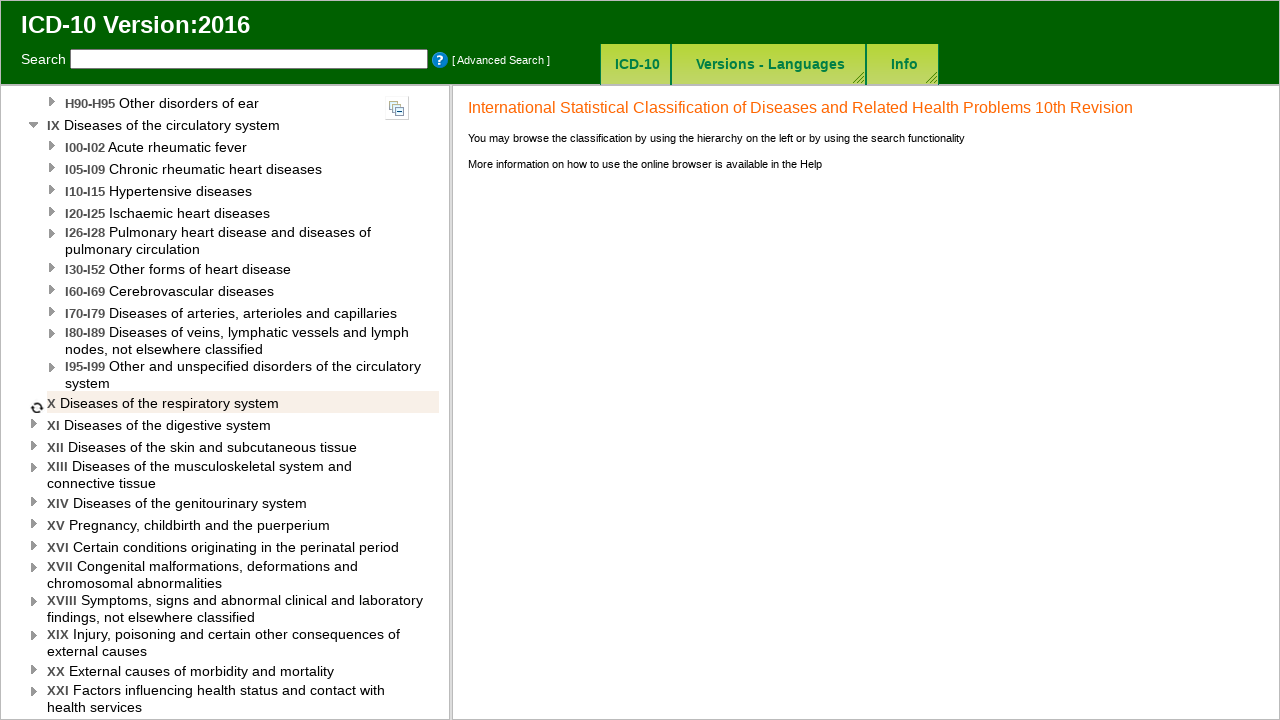

Waited for tree menu item 11 to expand
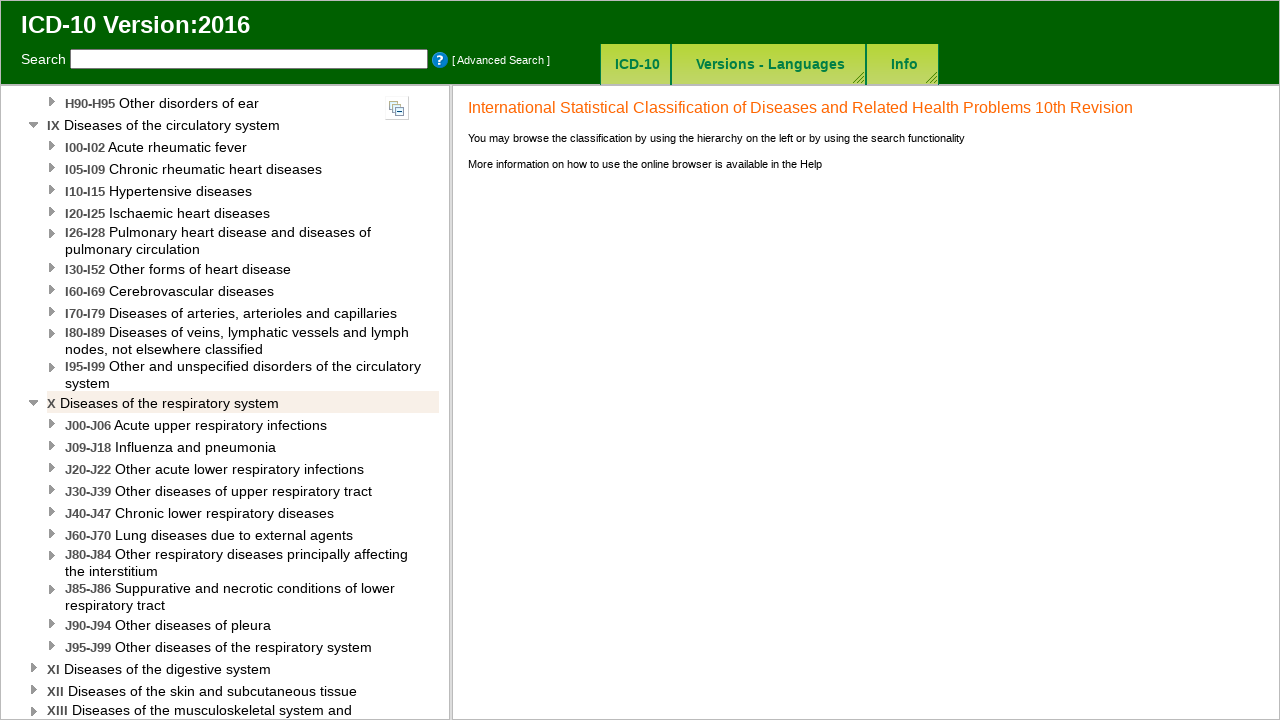

Clicked tree menu item 12 to expand at (38, 668) on xpath=//*[@id="ygtvt12"]/a
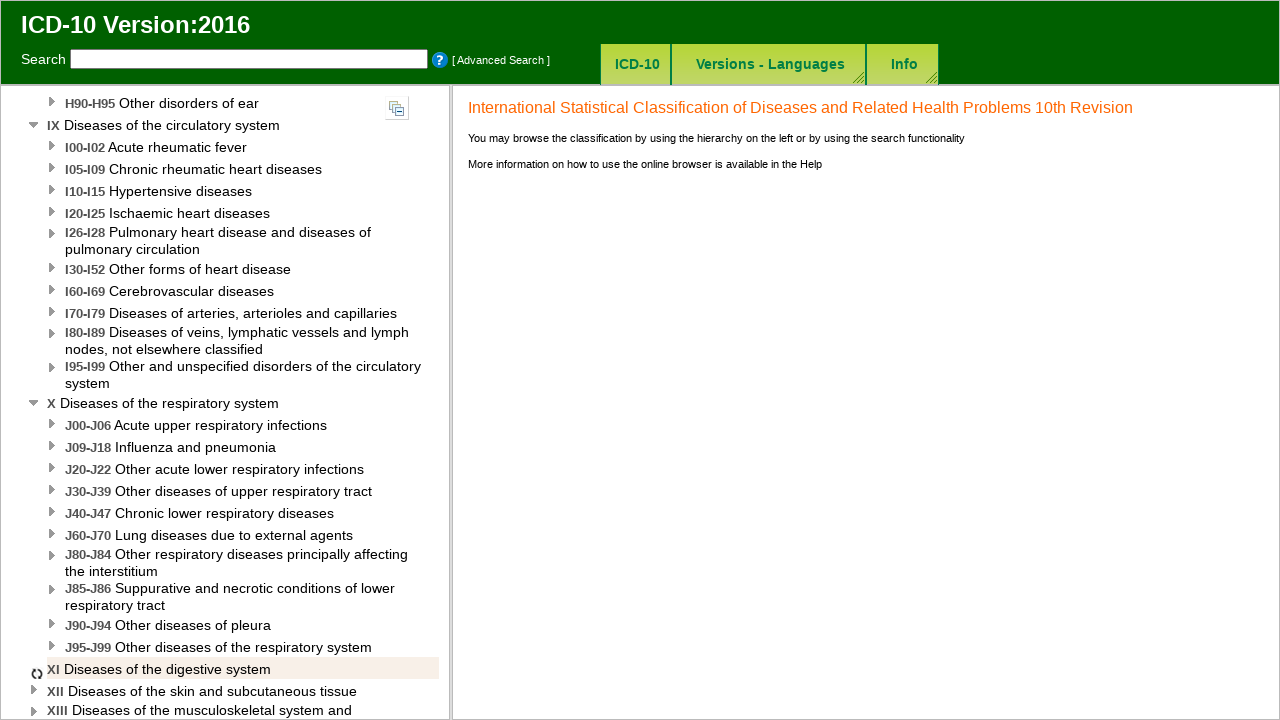

Waited for tree menu item 12 to expand
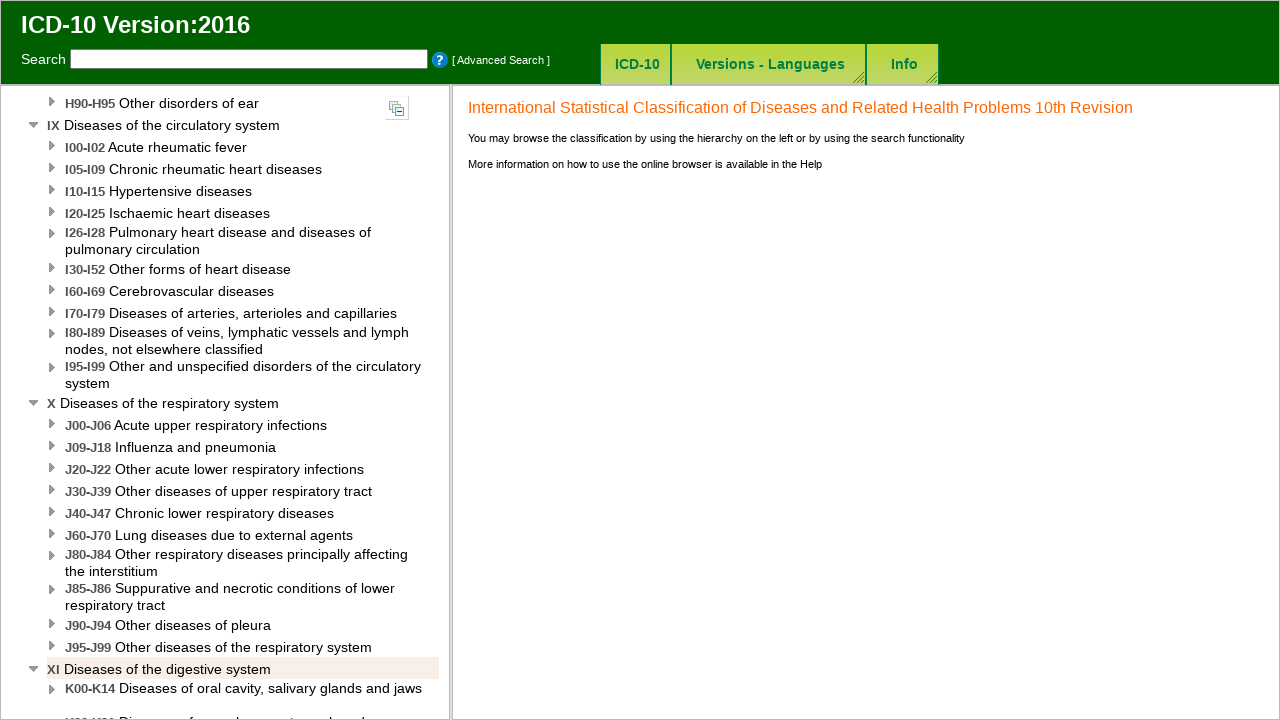

Clicked tree menu item 13 to expand at (38, 418) on xpath=//*[@id="ygtvt13"]/a
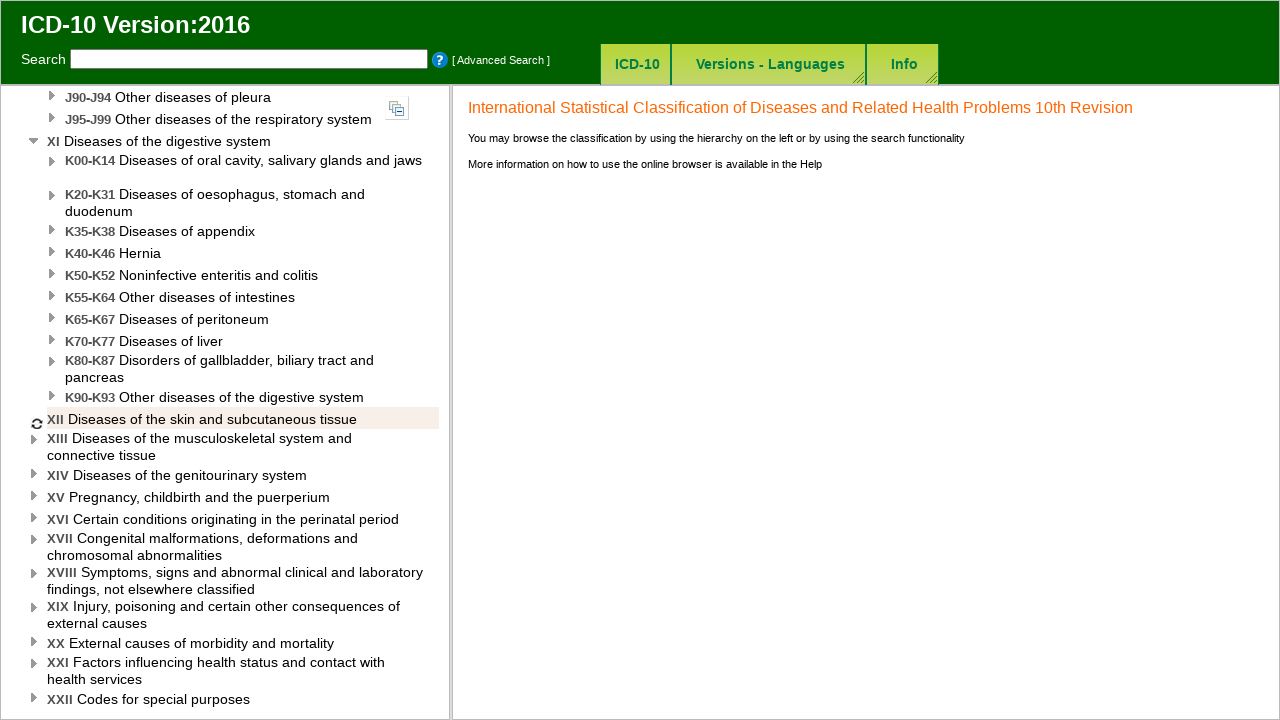

Waited for tree menu item 13 to expand
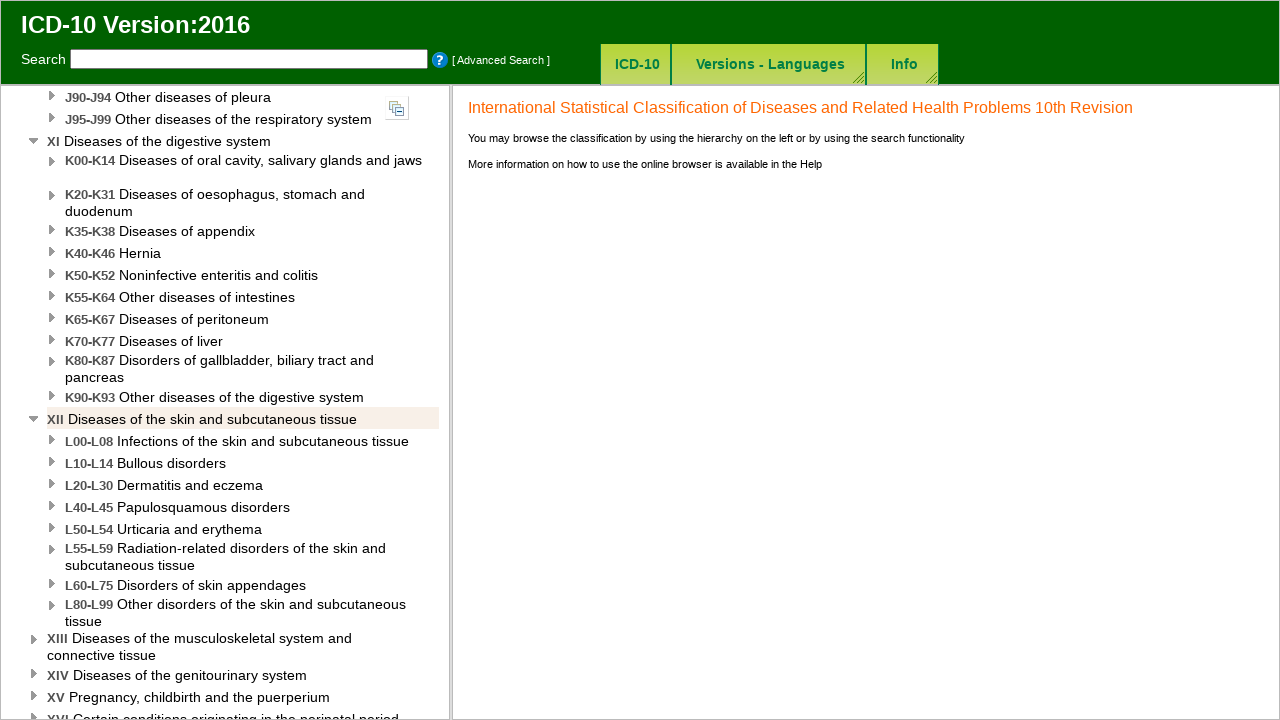

Clicked tree menu item 14 to expand at (38, 646) on xpath=//*[@id="ygtvt14"]/a
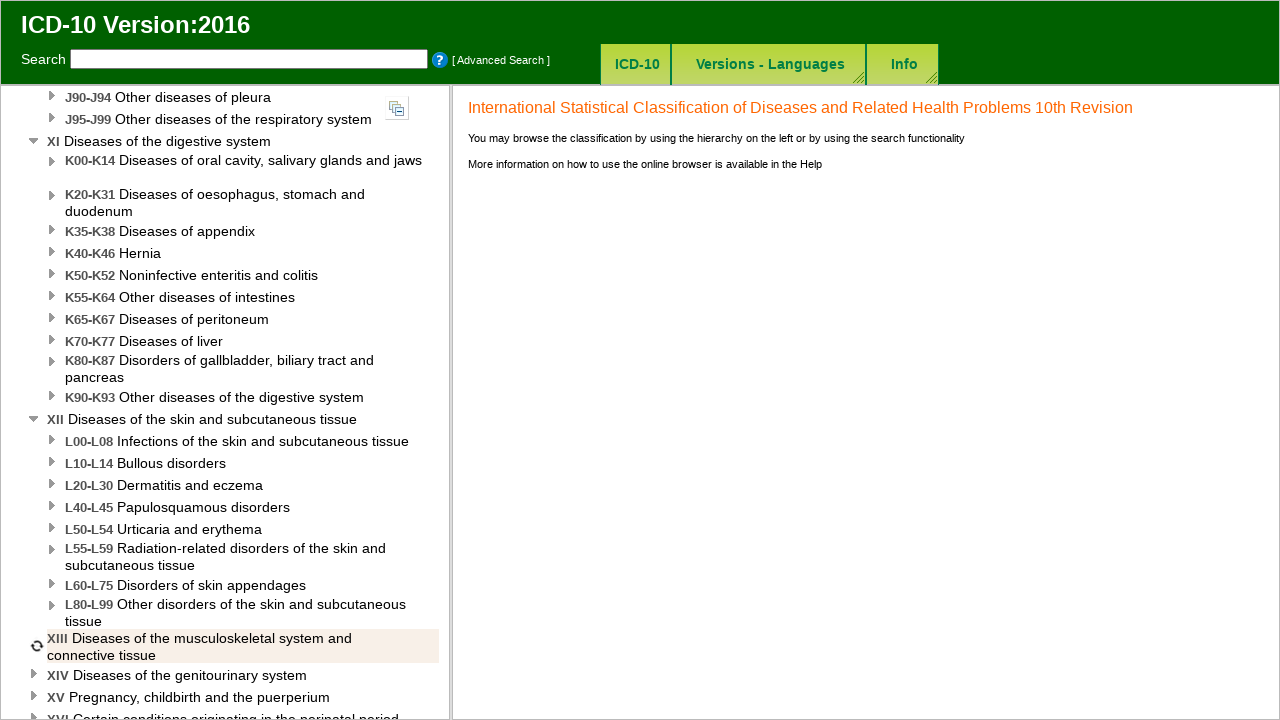

Waited for tree menu item 14 to expand
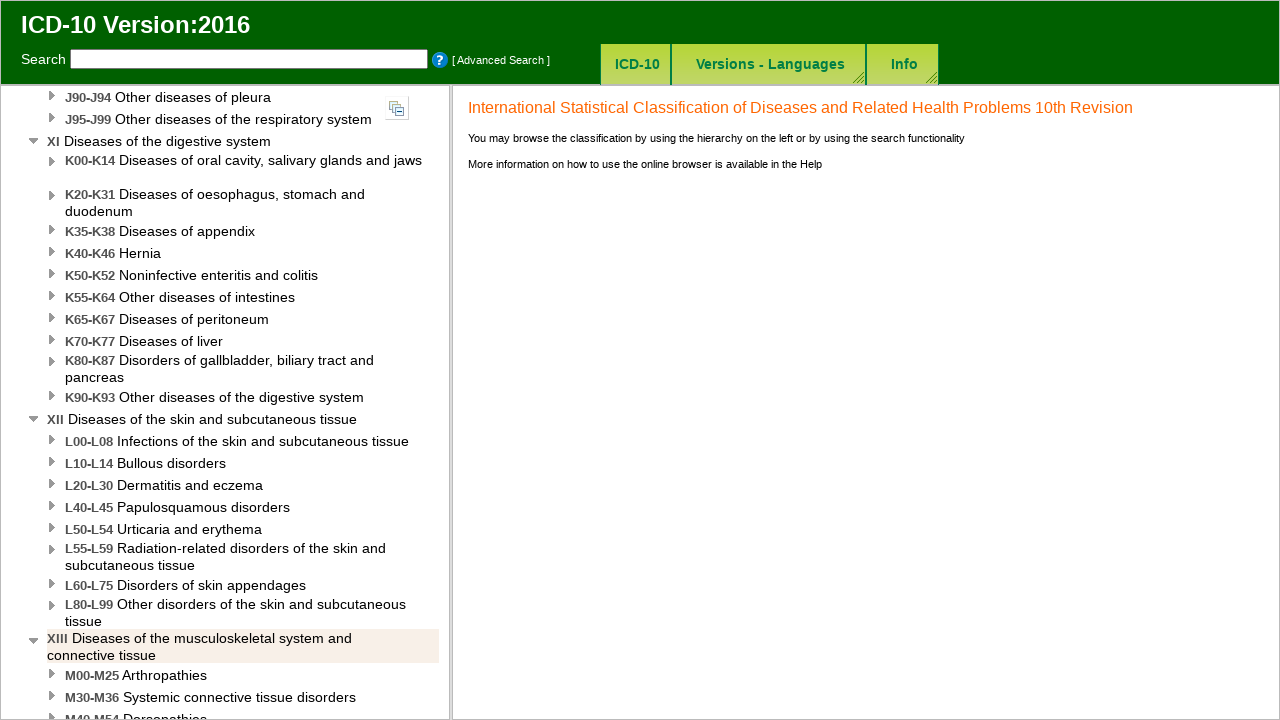

Clicked tree menu item 15 to expand at (38, 474) on xpath=//*[@id="ygtvt15"]/a
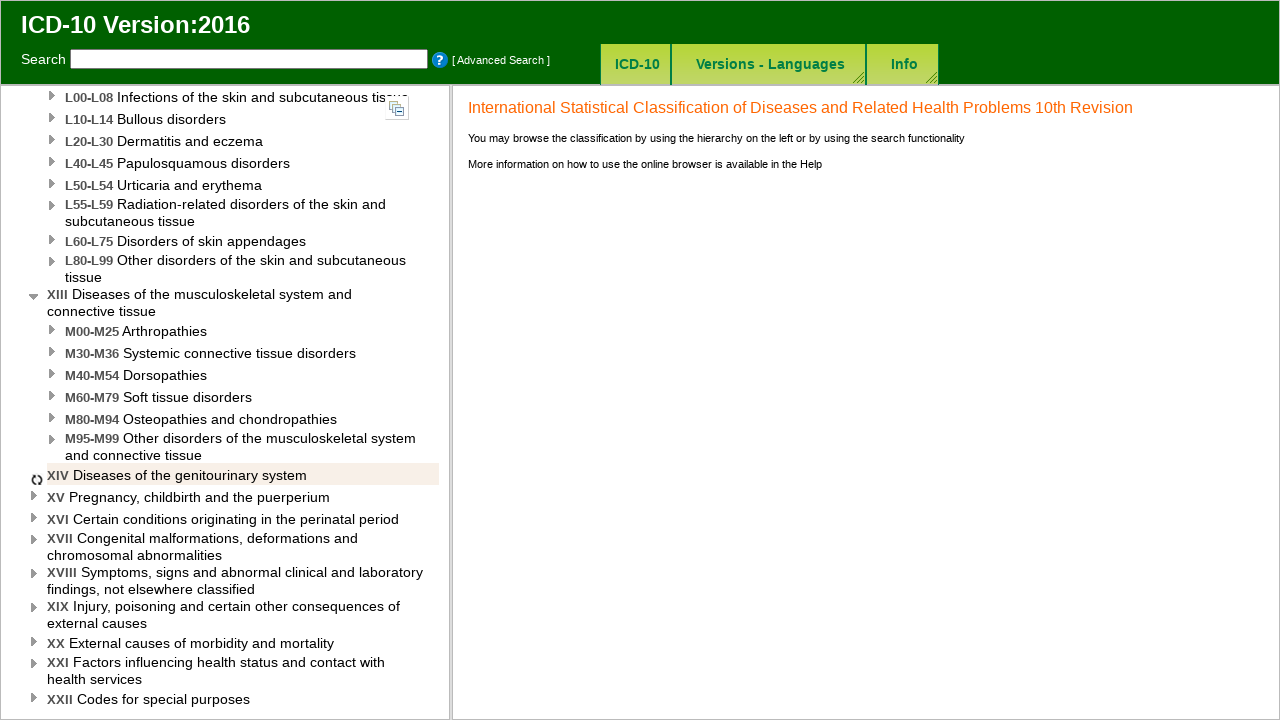

Waited for tree menu item 15 to expand
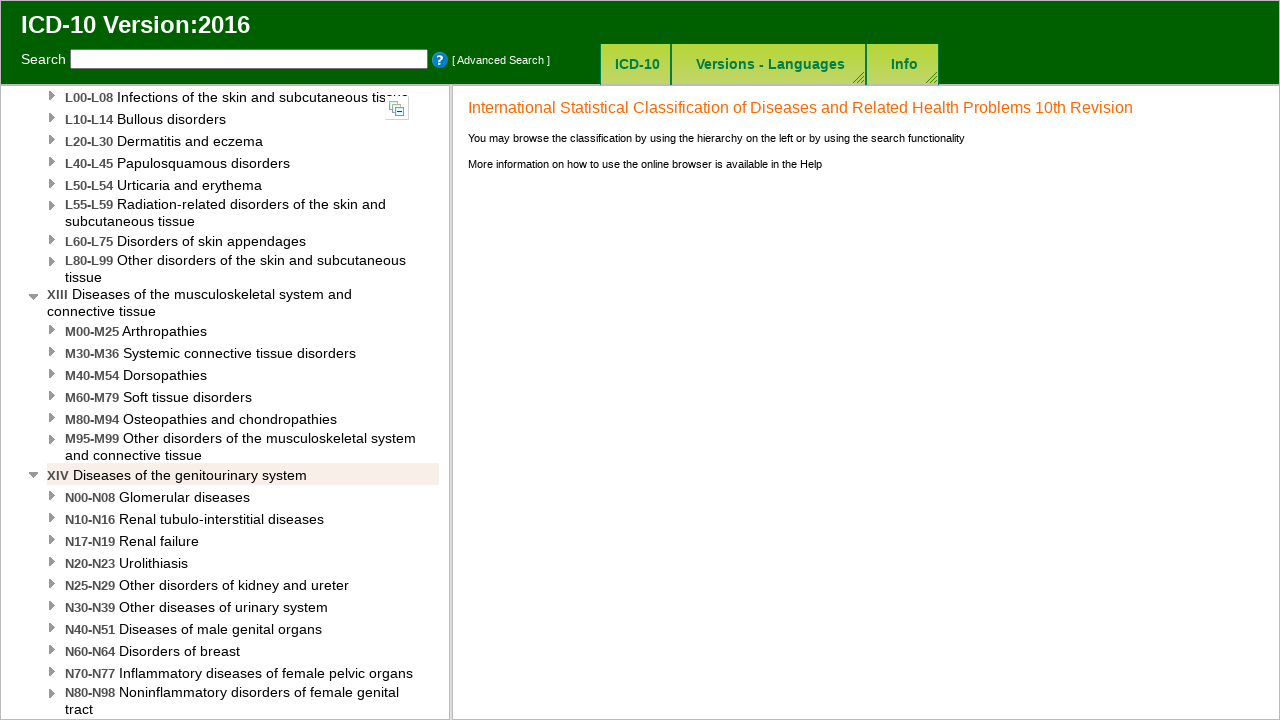

Clicked tree menu item 16 to expand at (38, 496) on xpath=//*[@id="ygtvt16"]/a
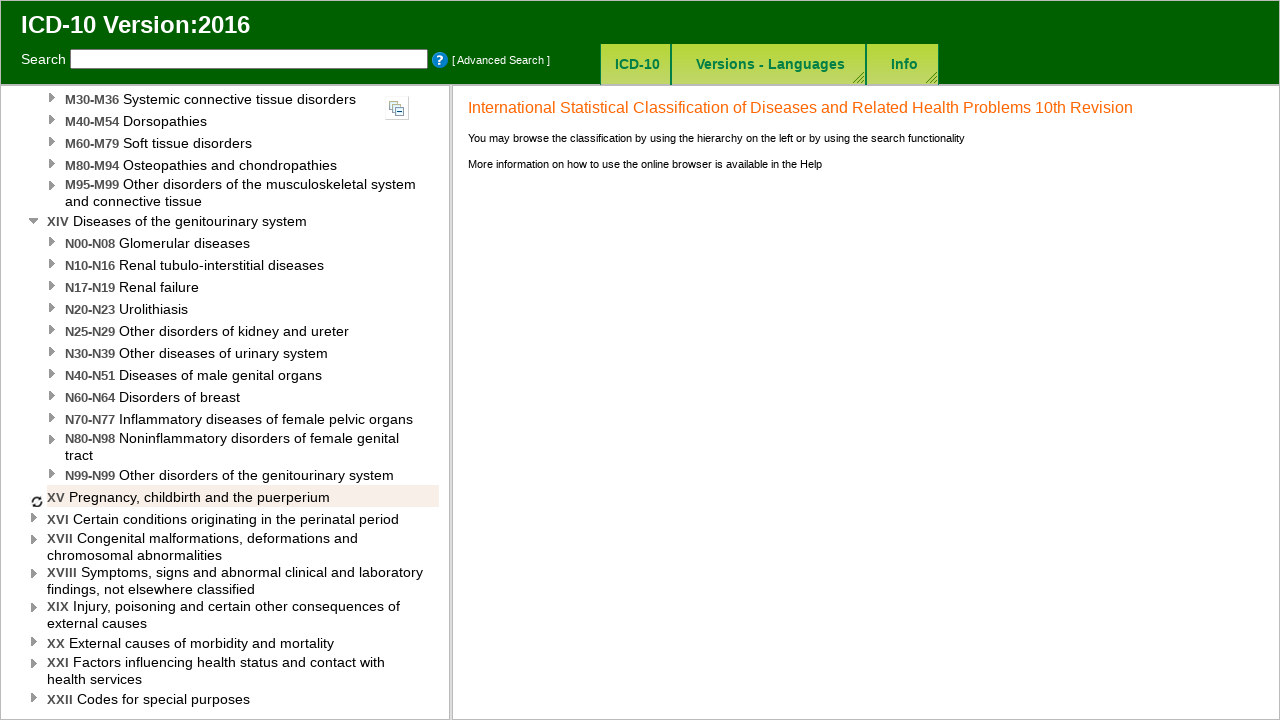

Waited for tree menu item 16 to expand
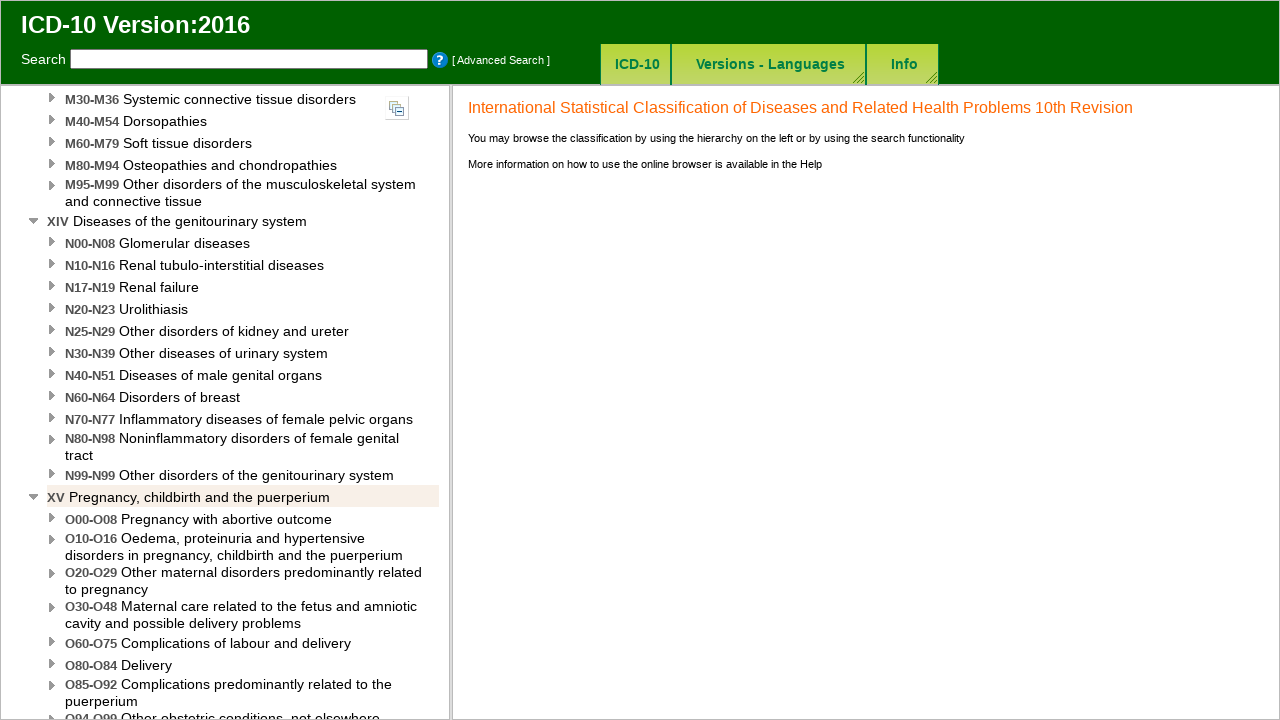

Tree labels became visible after expansion
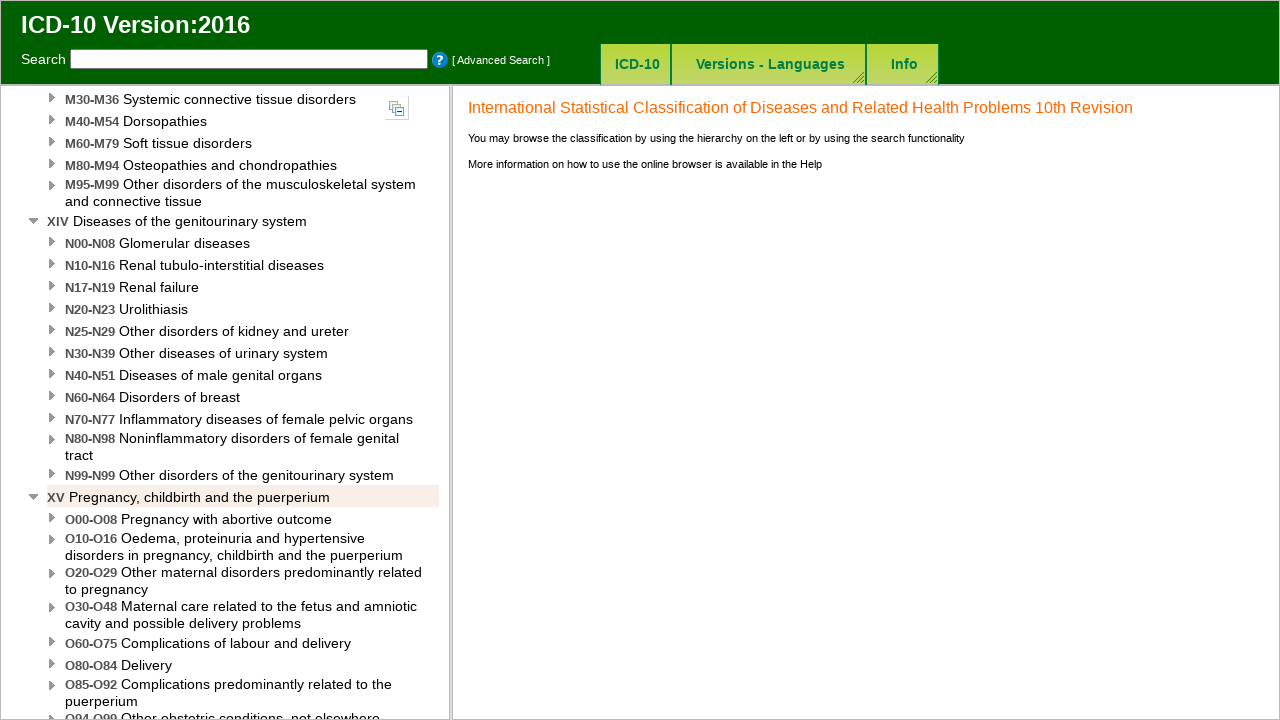

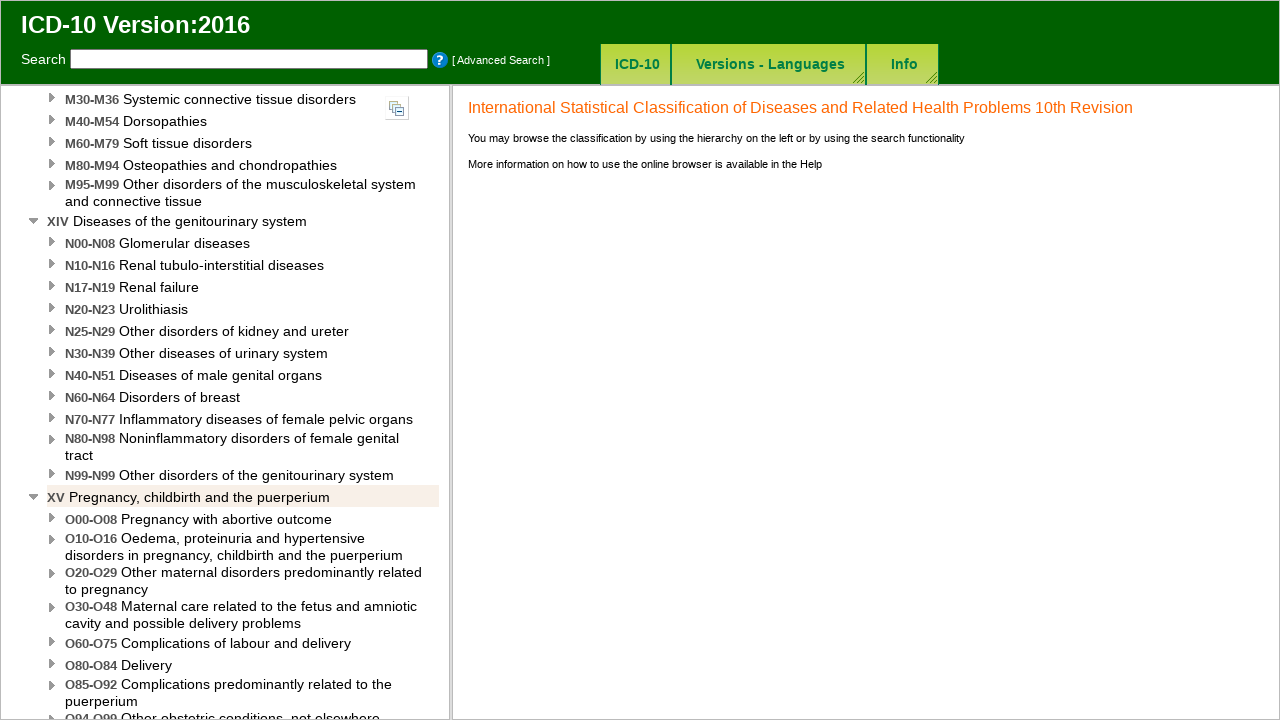